Tests JavaScript prompt alert functionality by clicking the prompt button, entering text into the prompt dialog, and accepting it

Starting URL: https://v1.training-support.net/selenium/javascript-alerts

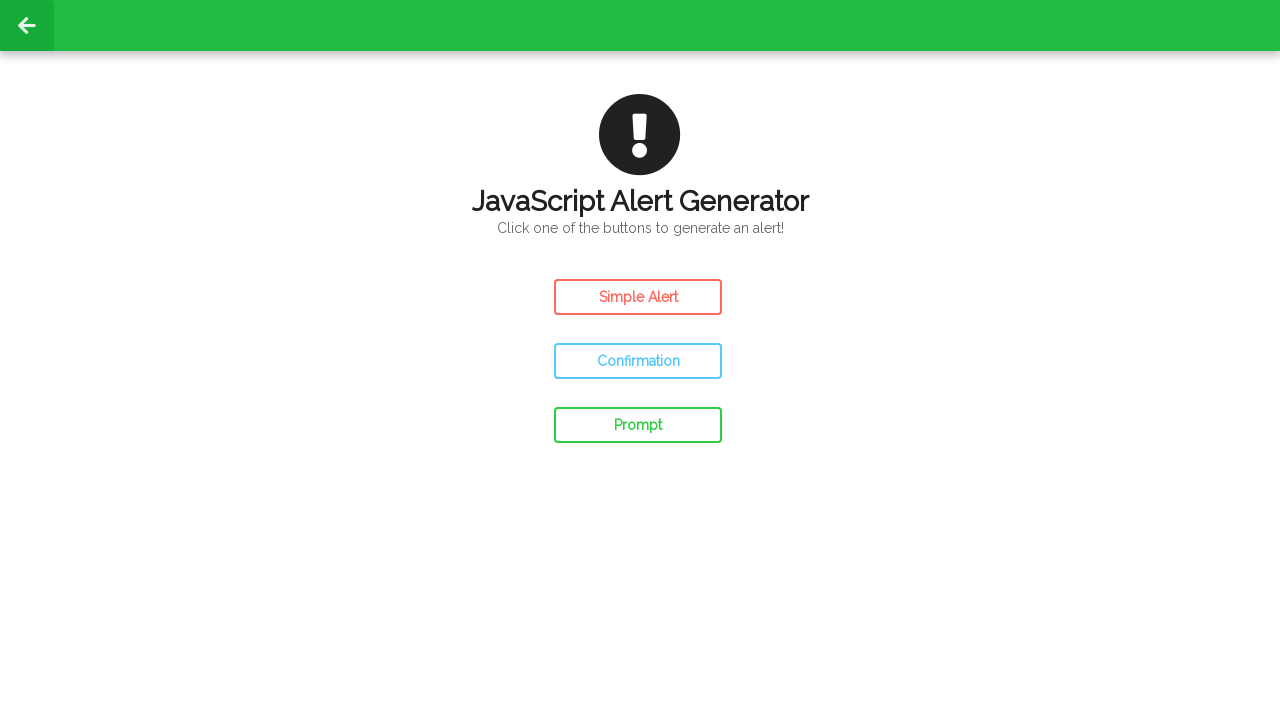

Clicked prompt button to trigger JavaScript prompt dialog at (638, 425) on #prompt
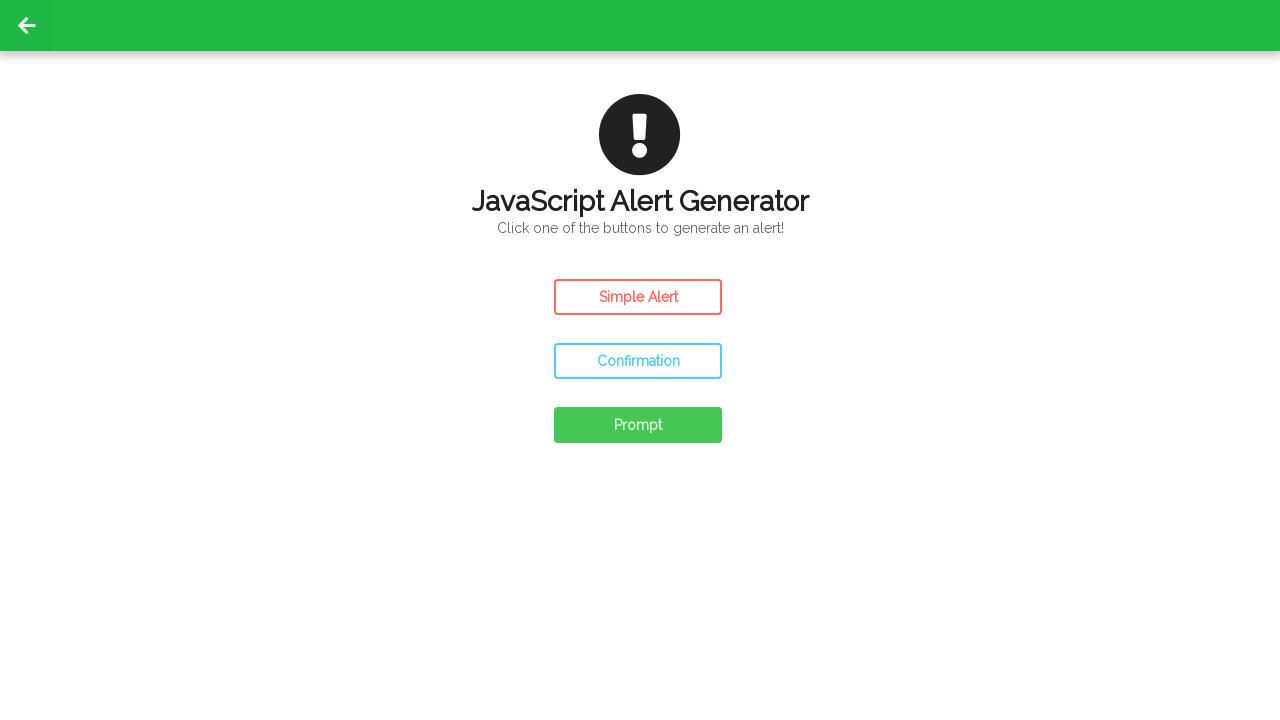

Set up dialog handler for prompt
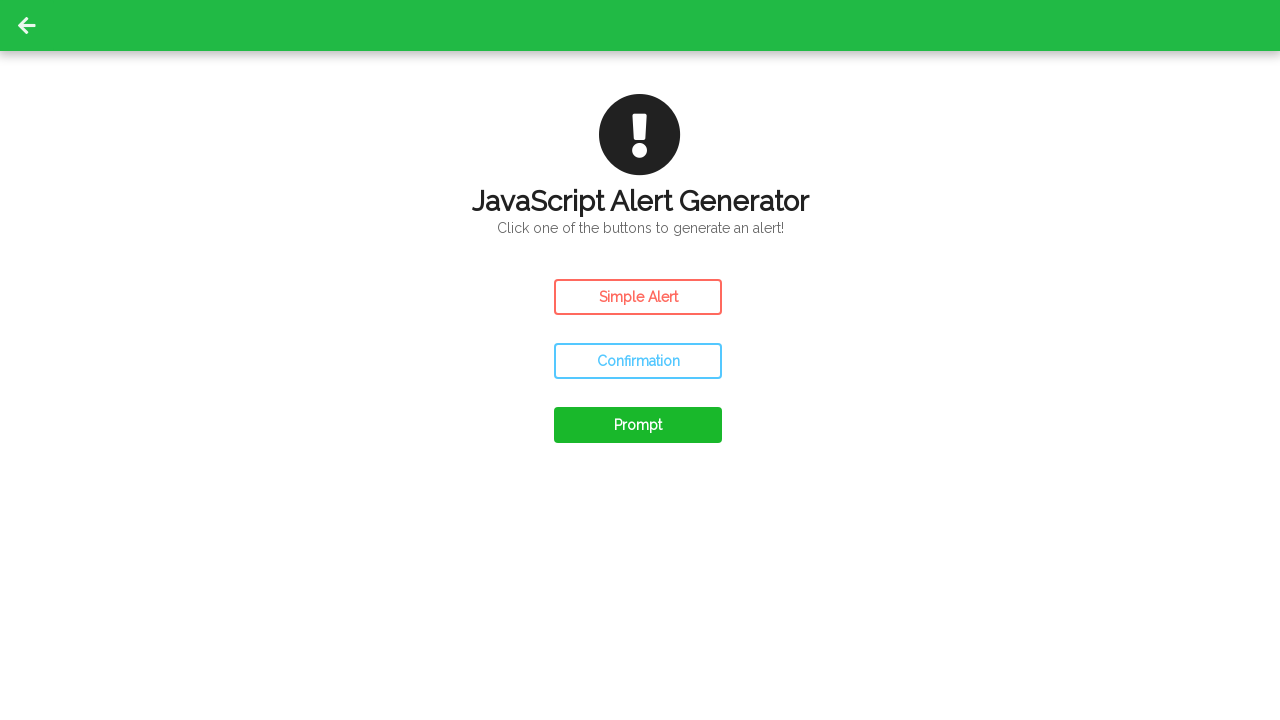

Waited for dialog handling to complete
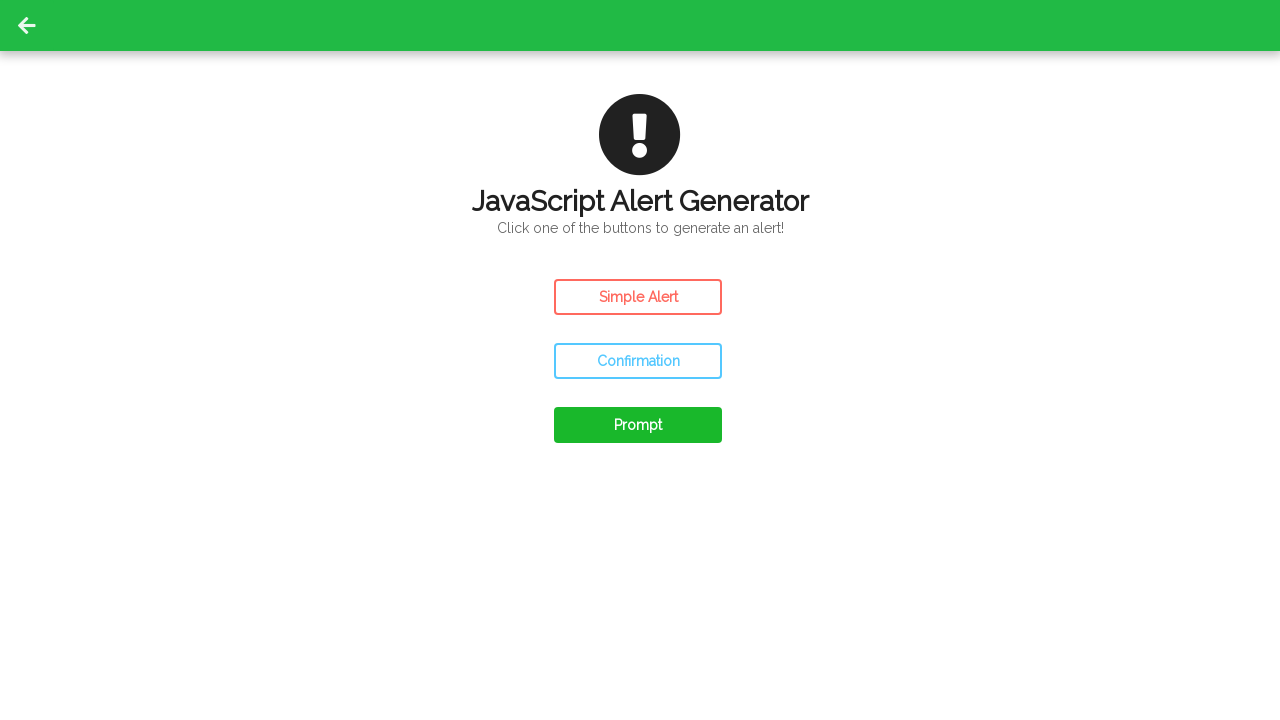

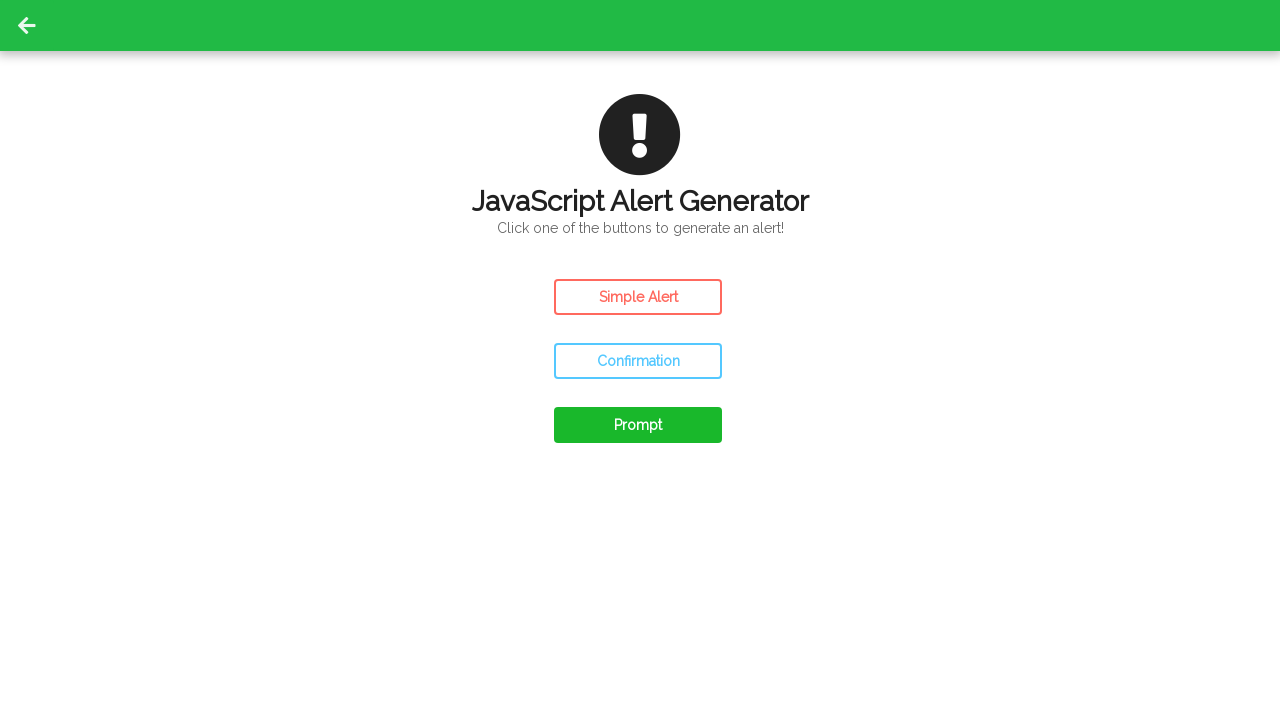